Tests basic browser navigation functionality by navigating back, forward, and refreshing the page on the ParaBank demo site.

Starting URL: https://parabank.parasoft.com/parabank/index.htm

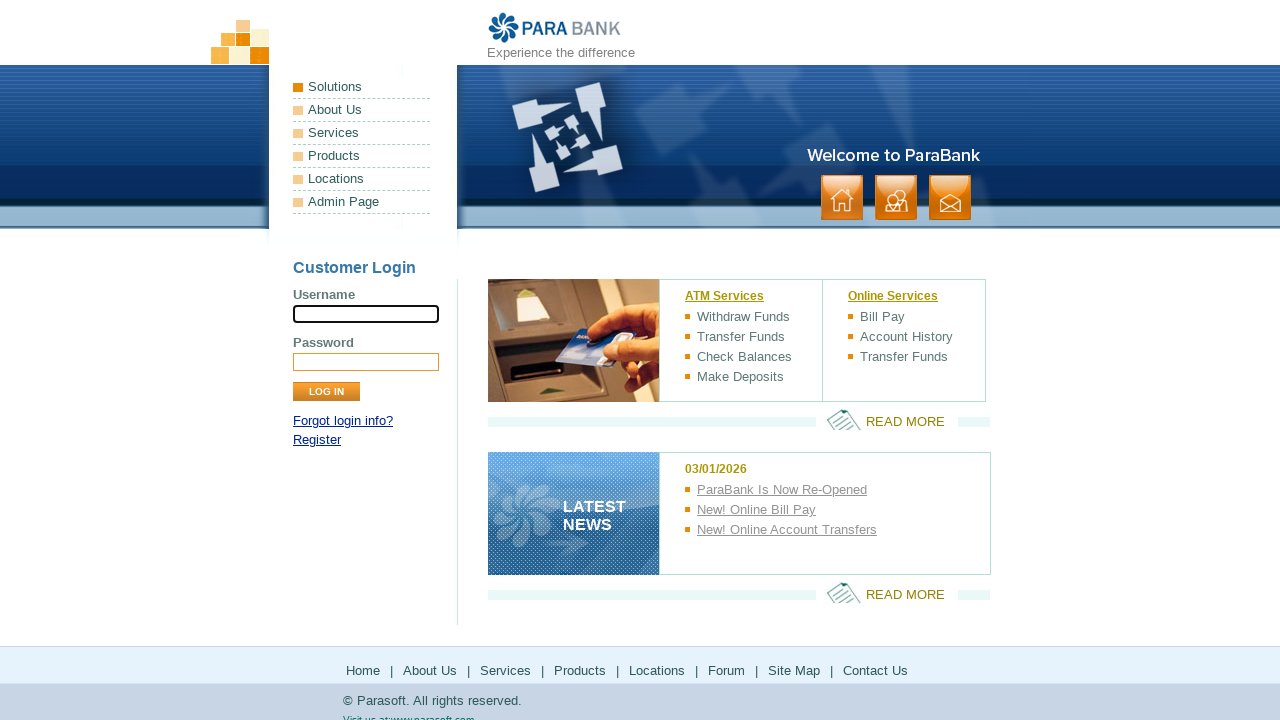

Navigated back in browser history
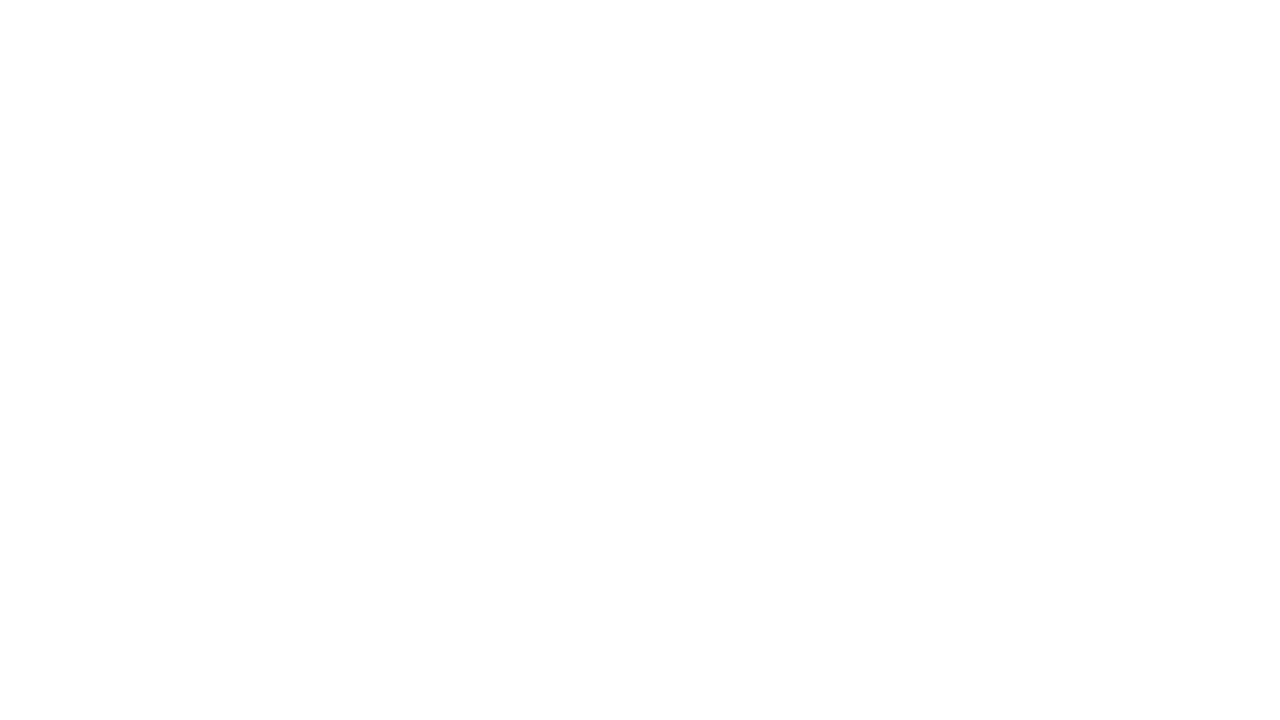

Navigated forward in browser history
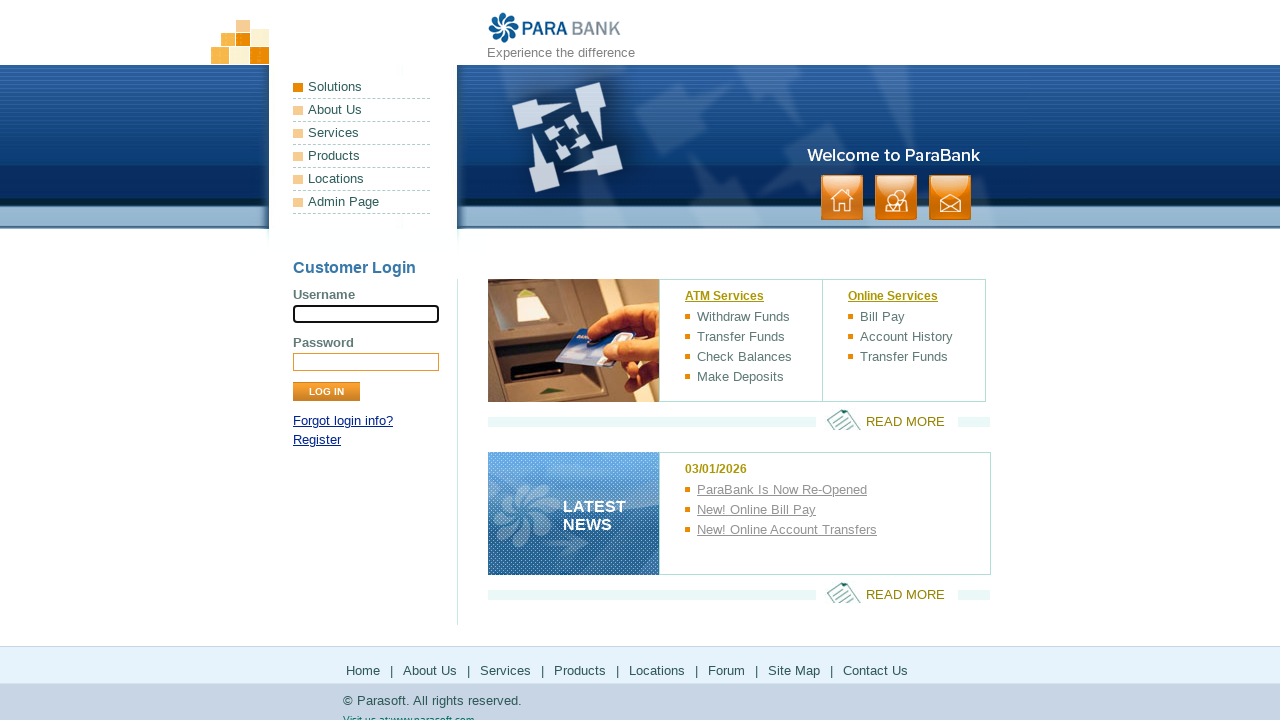

Refreshed the current page
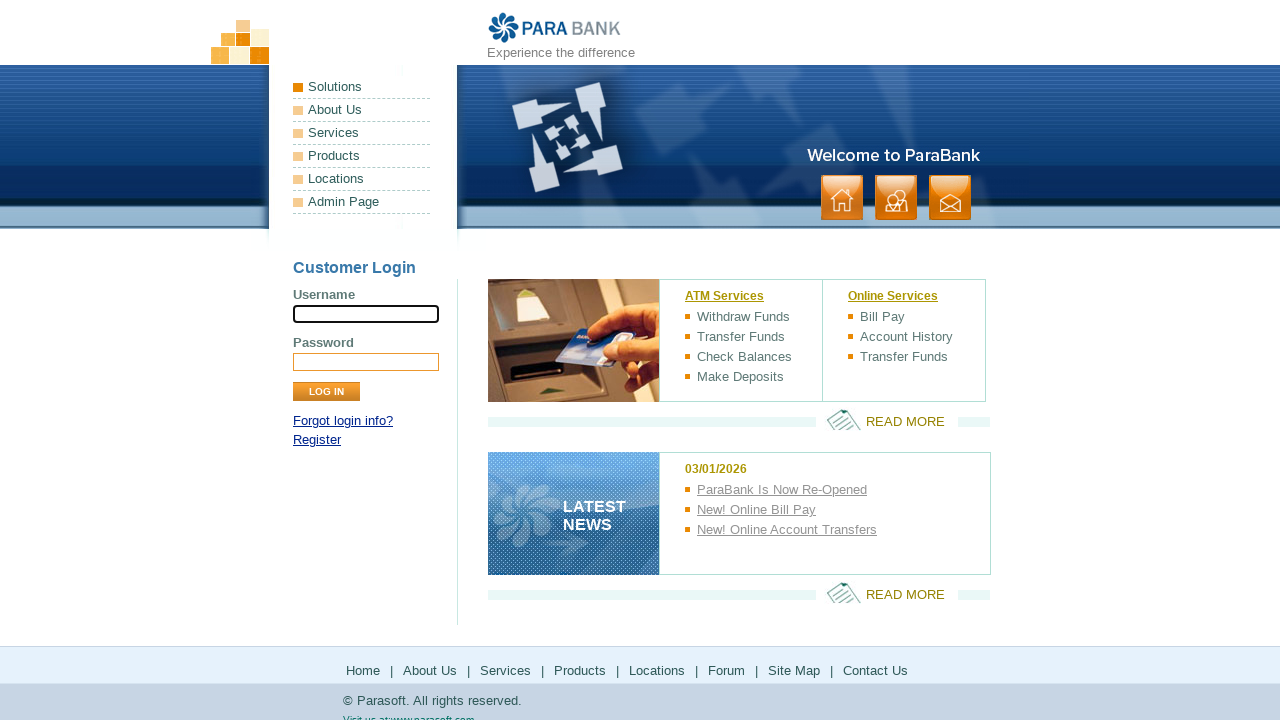

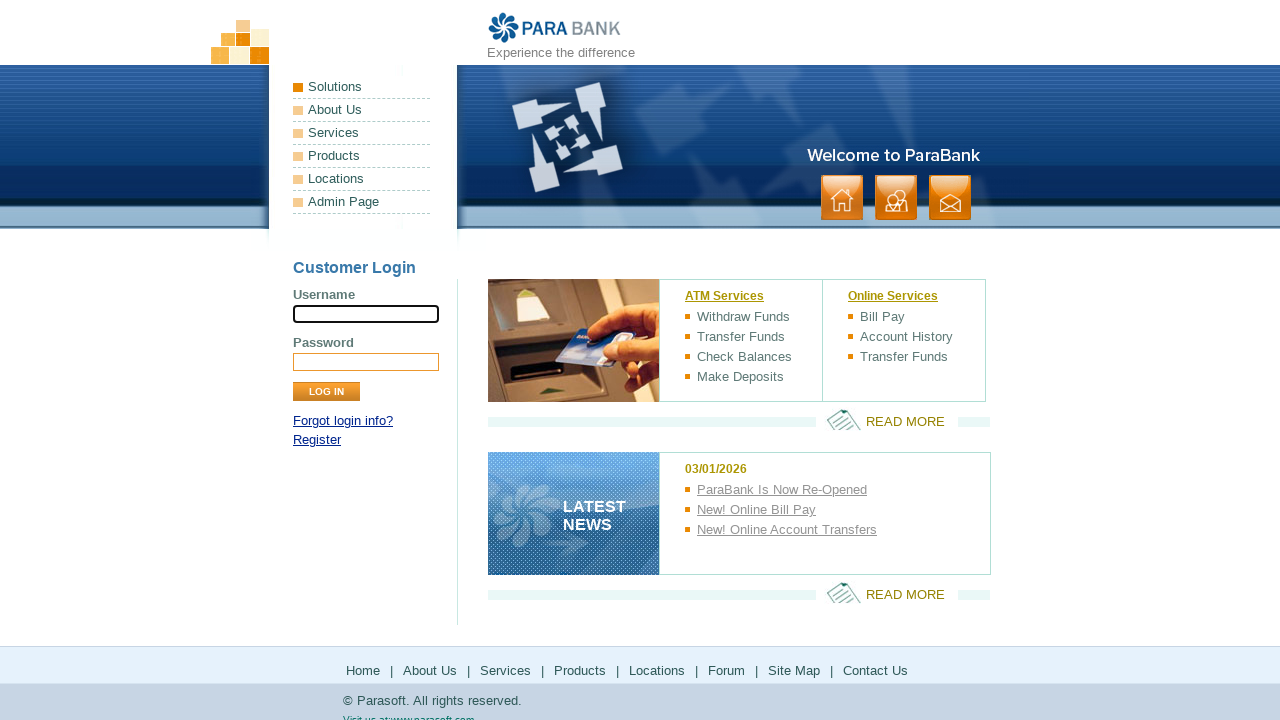